Tests browser window handling by clicking a button that opens a new window, then switching to the child window and verifying its content

Starting URL: https://demoqa.com/browser-windows

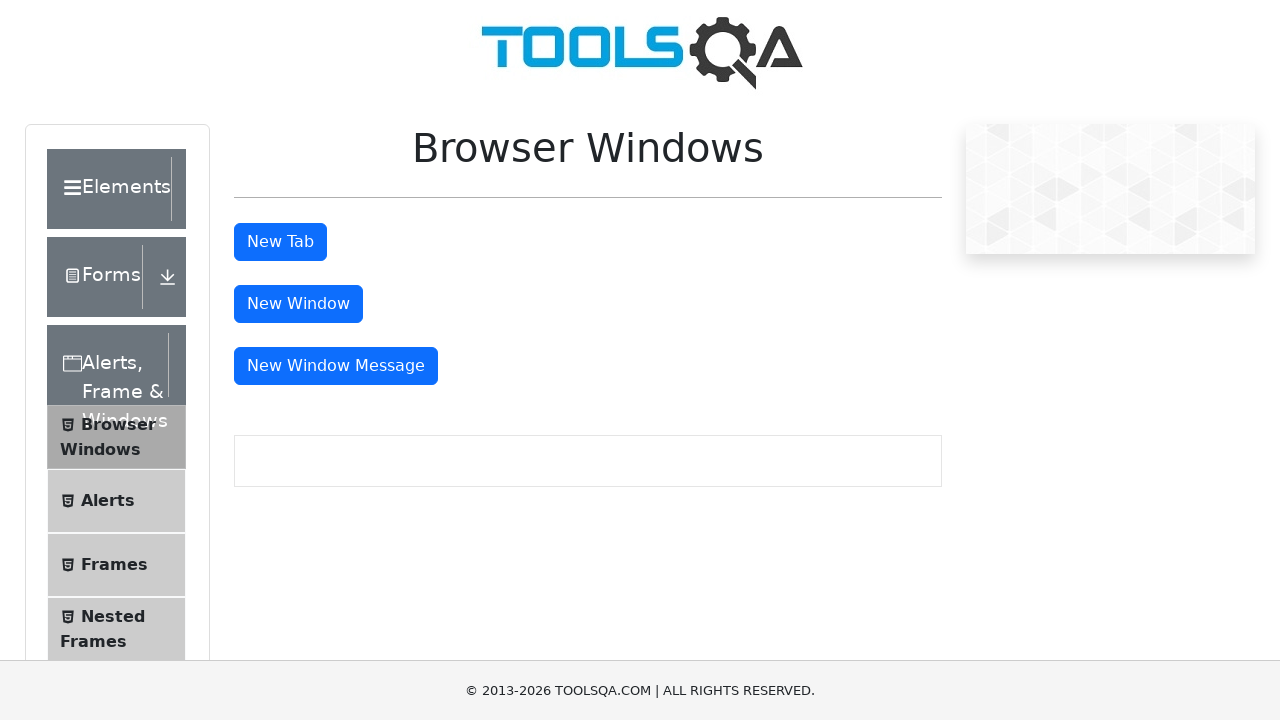

Clicked button to open new window at (298, 304) on #windowButton
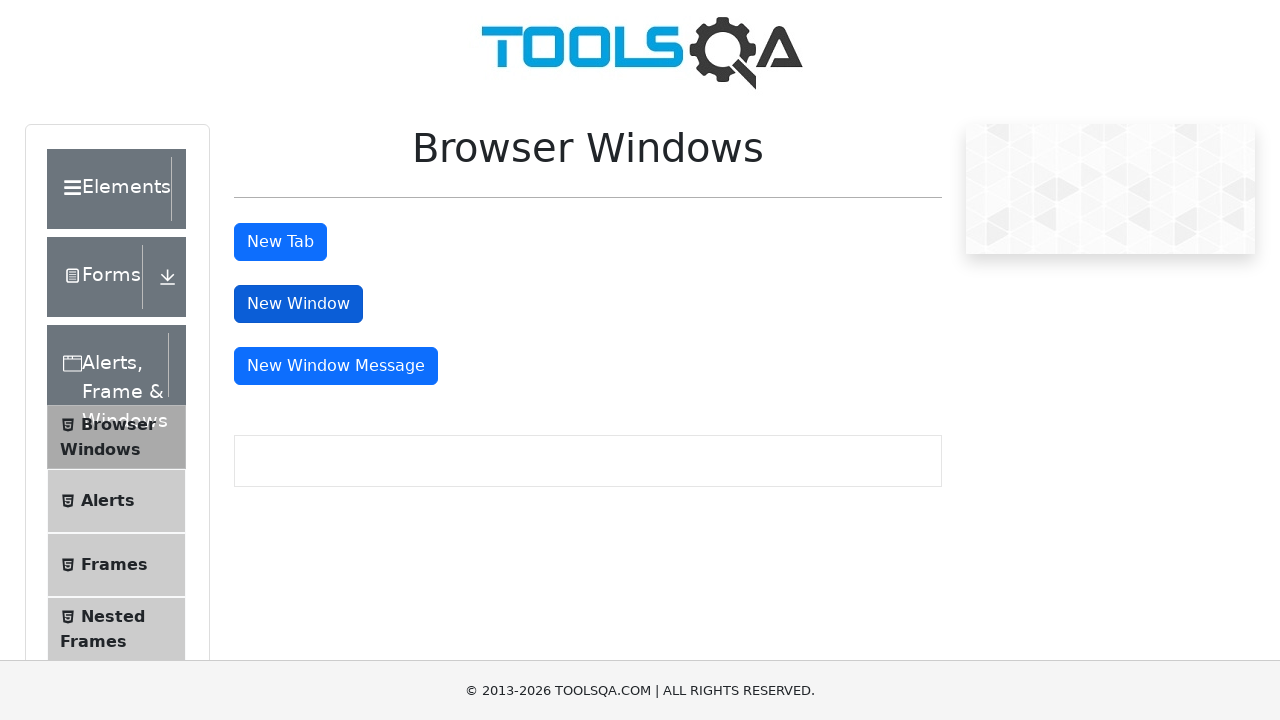

Captured new window page object
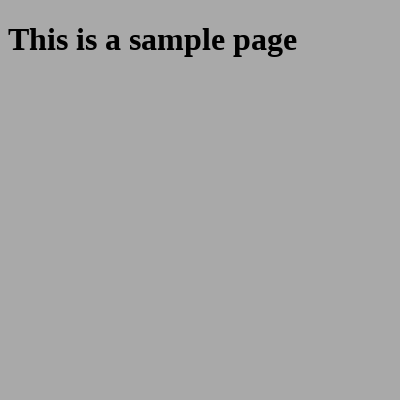

New window finished loading
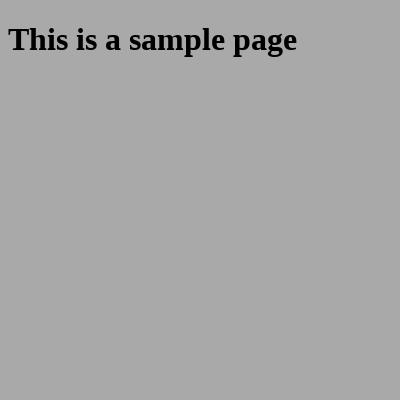

Retrieved heading text from new window: 'This is a sample page'
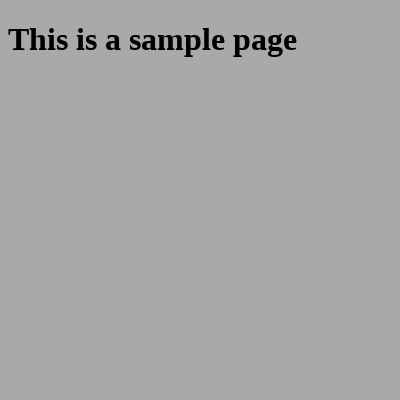

Verified heading text matches expected value 'This is a sample page'
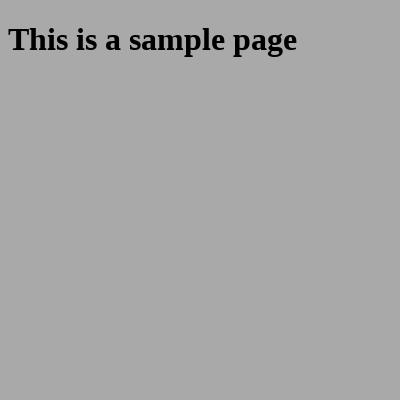

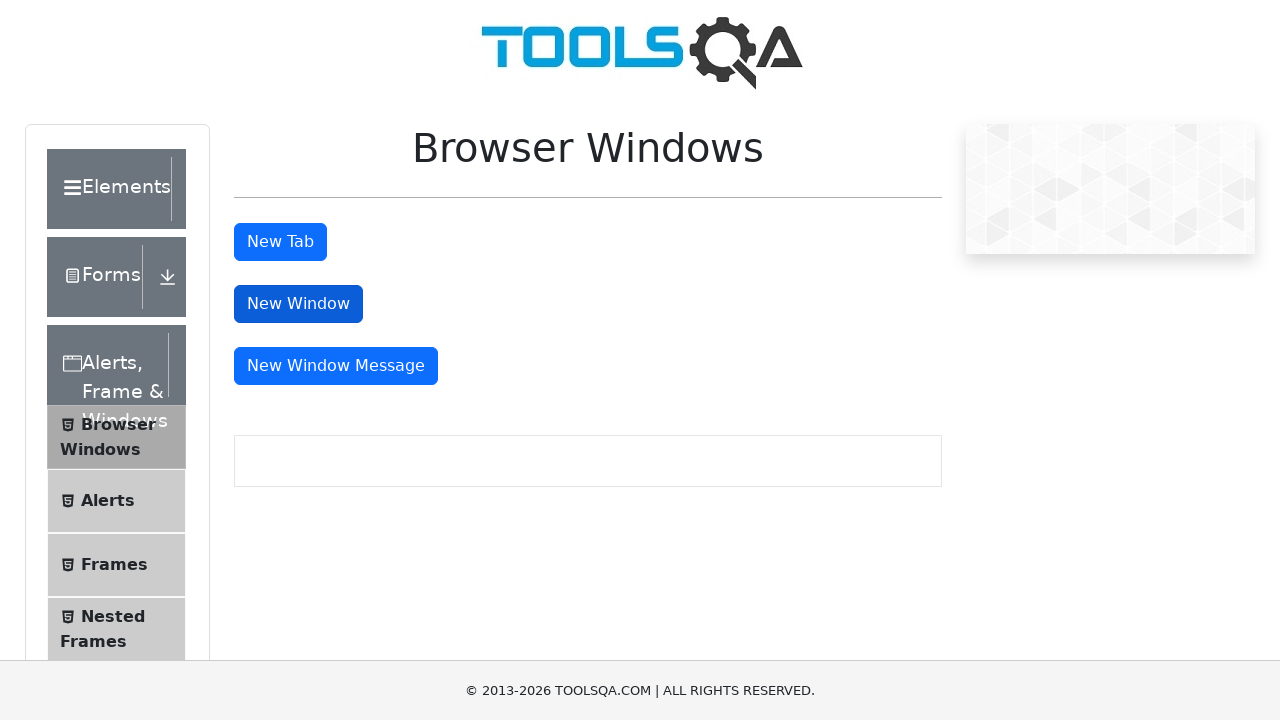